Tests keyboard and mouse actions including regular click, right-click, double-click, mouse hover, and arrow key navigation on a practice buttons page

Starting URL: https://www.tutorialspoint.com/selenium/practice/buttons.php

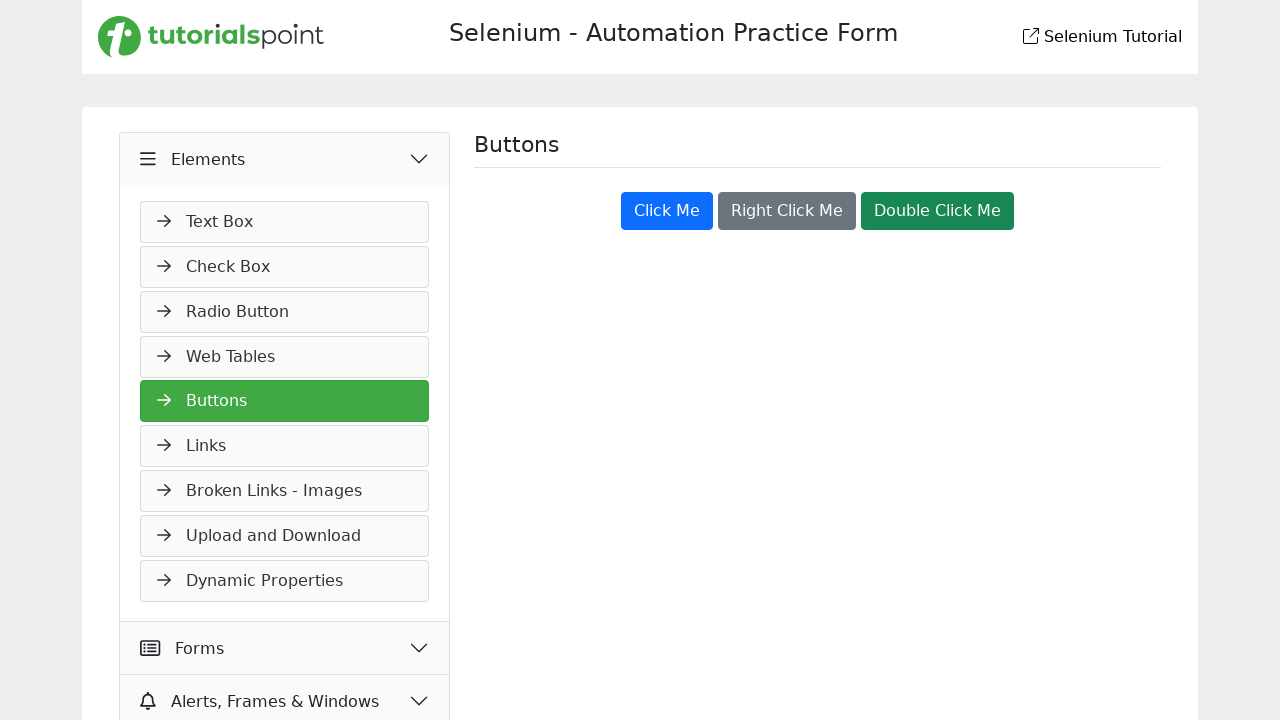

Clicked the primary 'Click Me' button at (667, 211) on xpath=//button[@class='btn btn-primary']
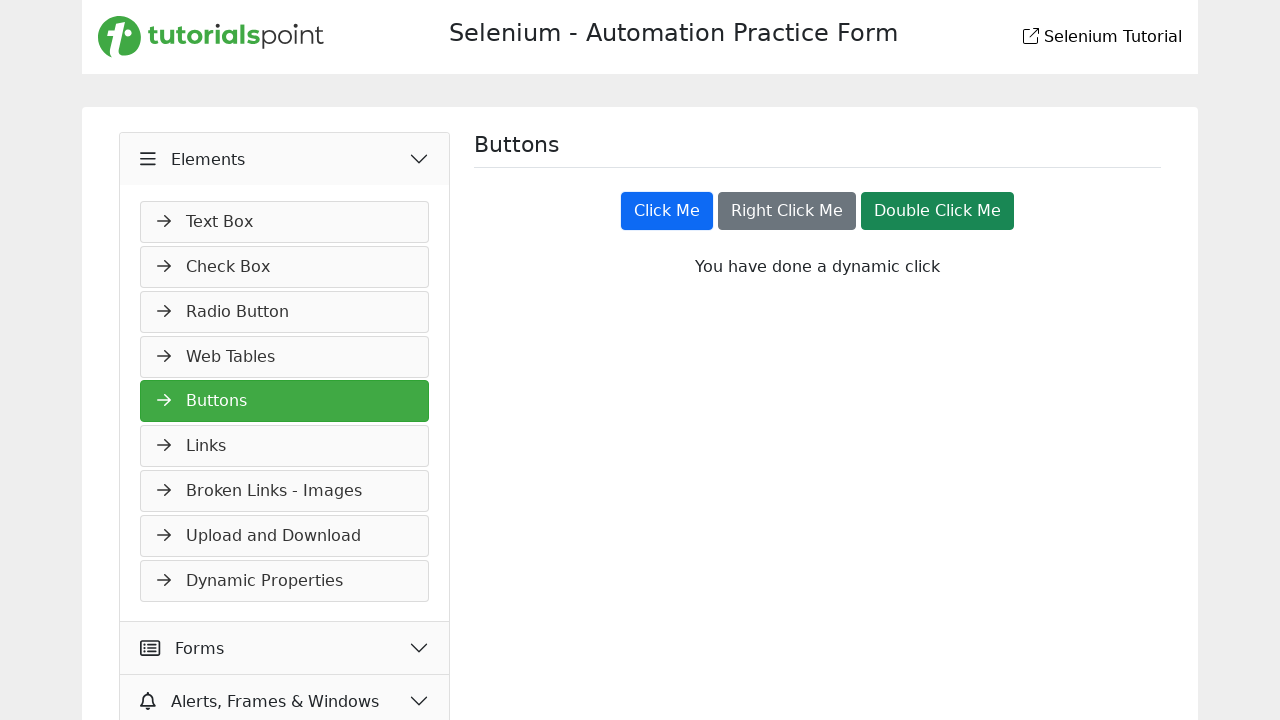

Right-clicked the secondary button at (787, 211) on xpath=//button[@class='btn btn-secondary']
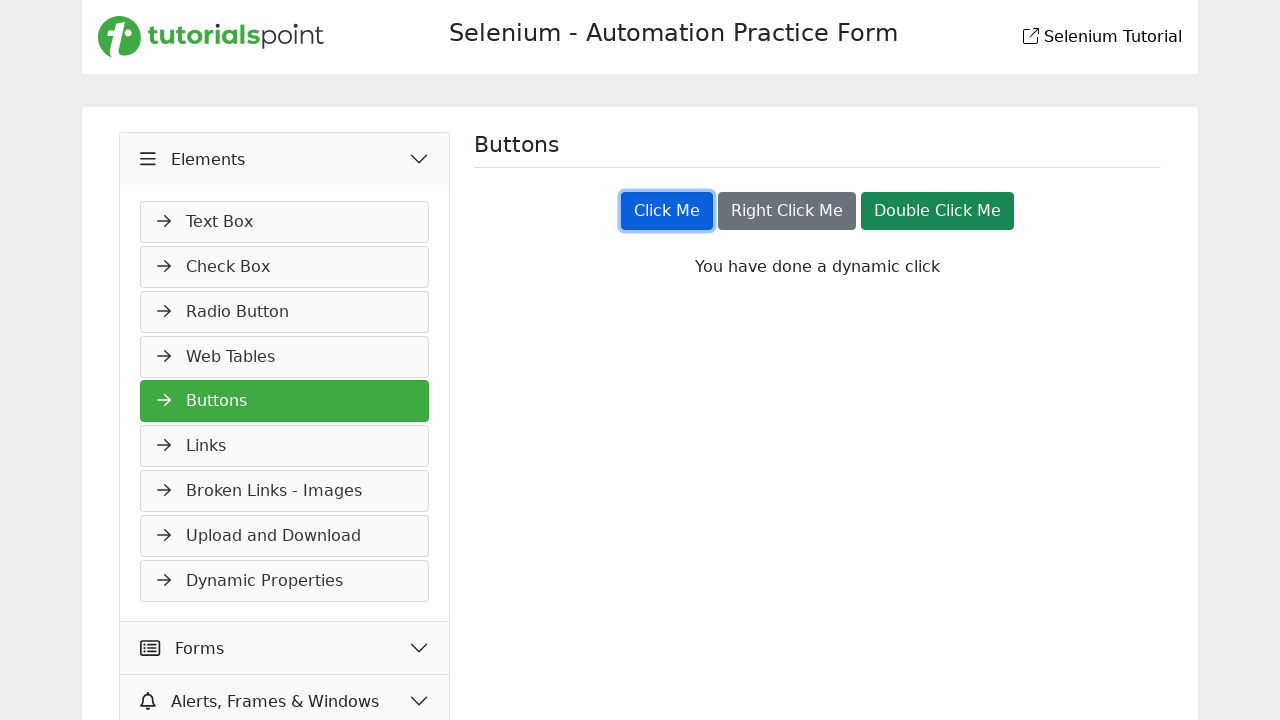

Double-clicked the success button at (938, 211) on xpath=//button[@class='btn btn-success']
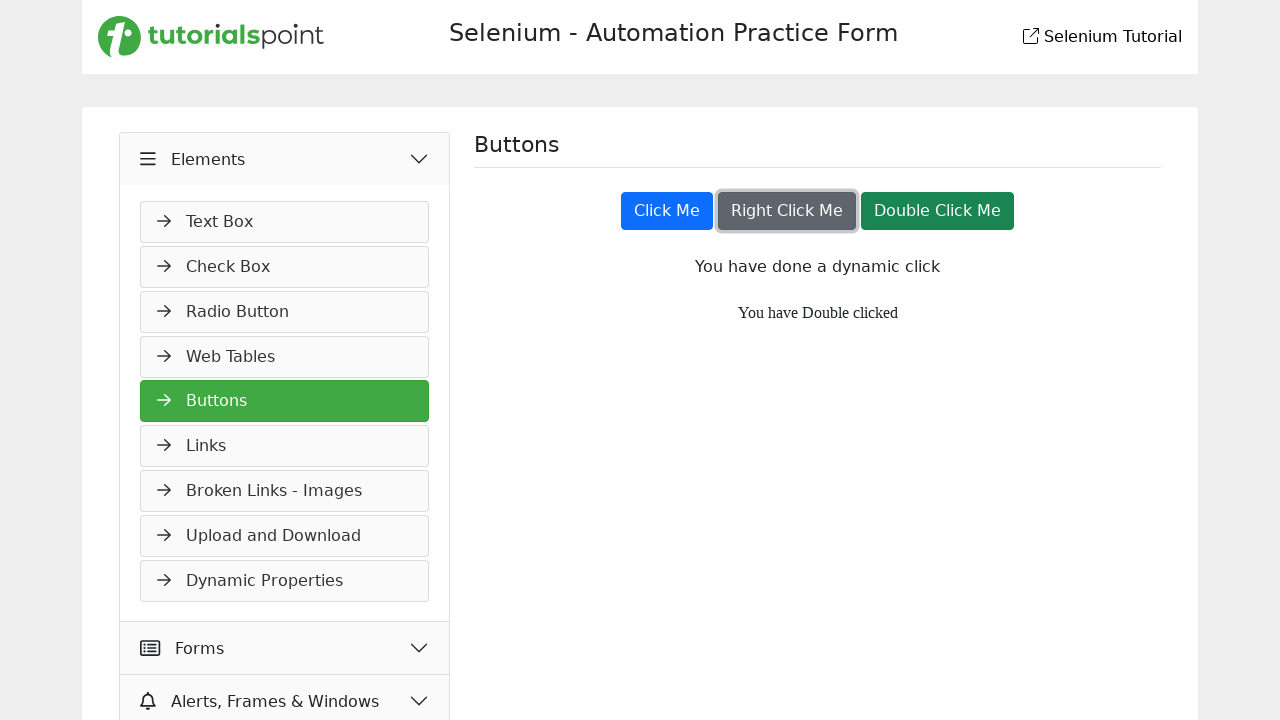

Hovered over the primary 'Click Me' button at (667, 211) on xpath=//button[@class='btn btn-primary']
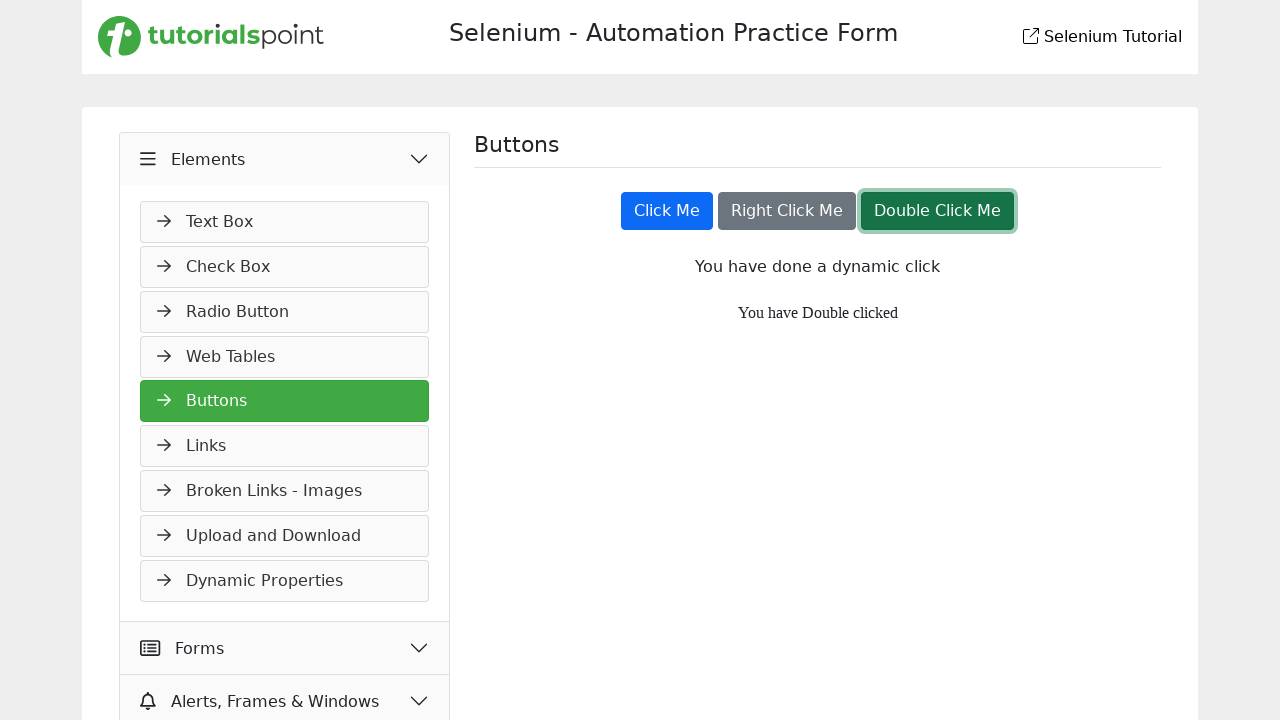

Pressed arrow down key
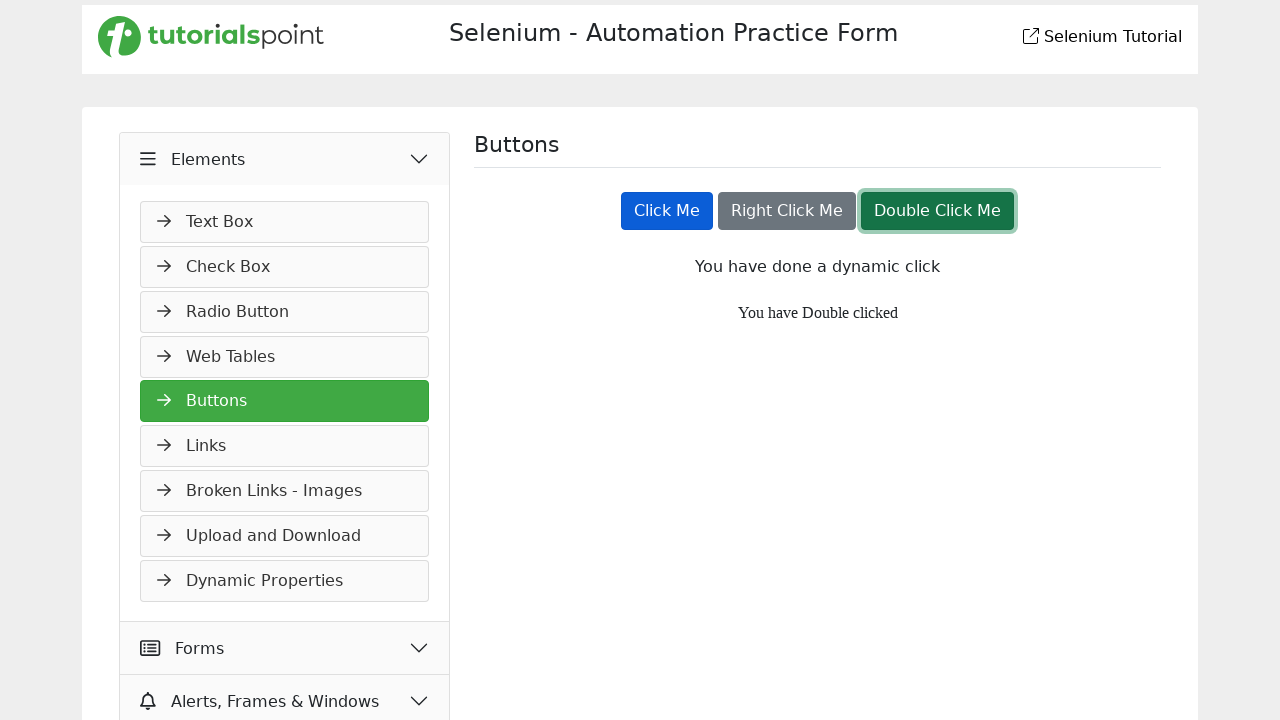

Pressed arrow up key
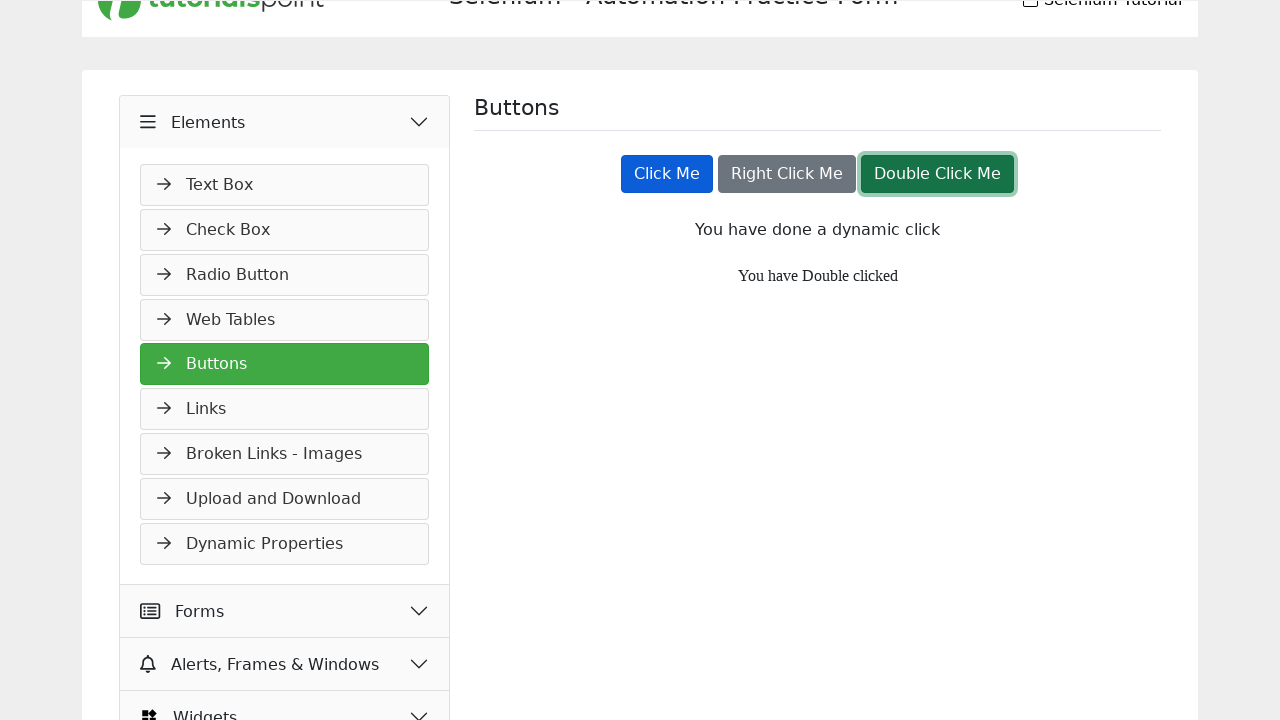

Hovered over the textbox link element at (285, 222) on xpath=//a[@href='text-box.php']
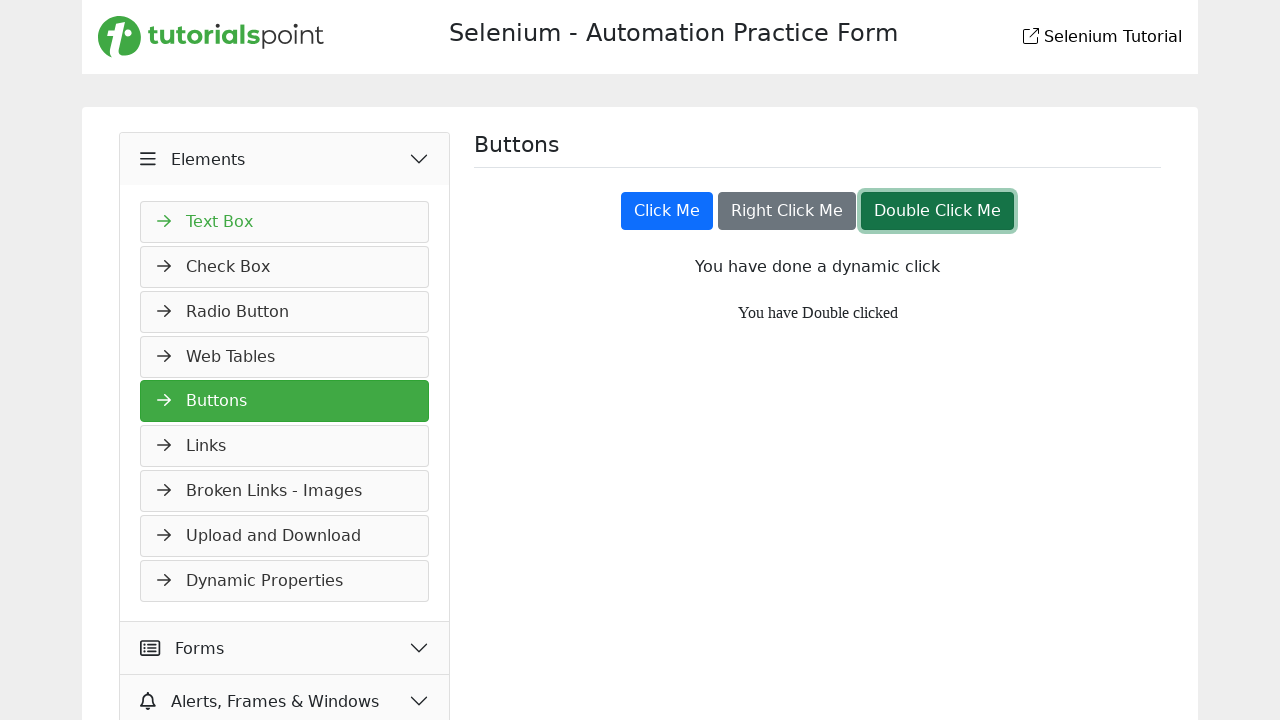

Pressed arrow down key again
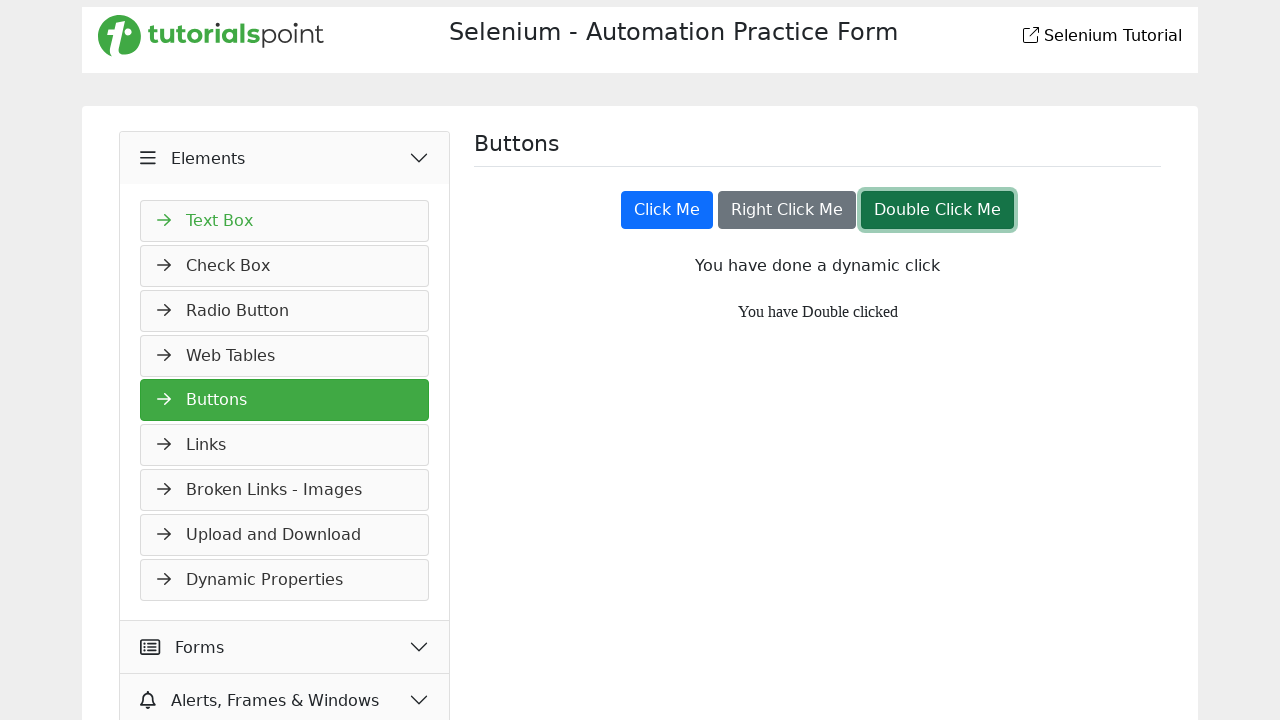

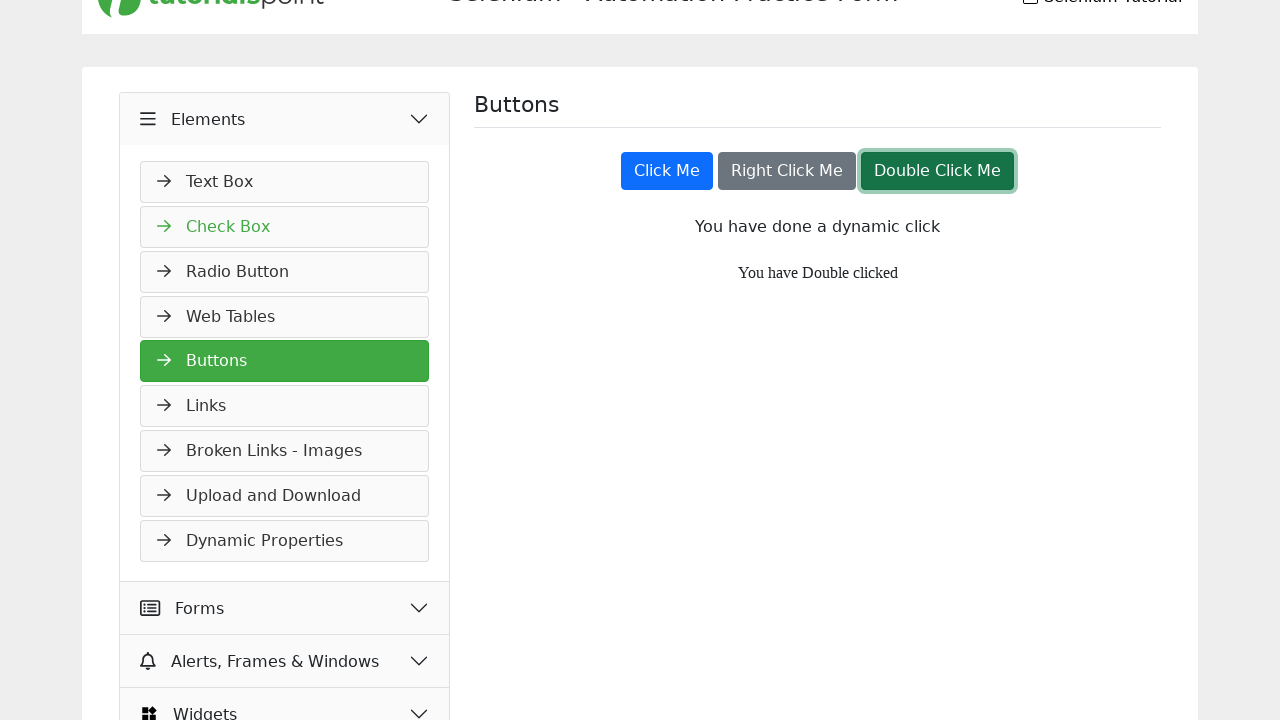